Verifies that the online payment section displays the correct heading "Онлайн пополнение без комиссии" on the MTS Belarus homepage

Starting URL: https://www.mts.by/

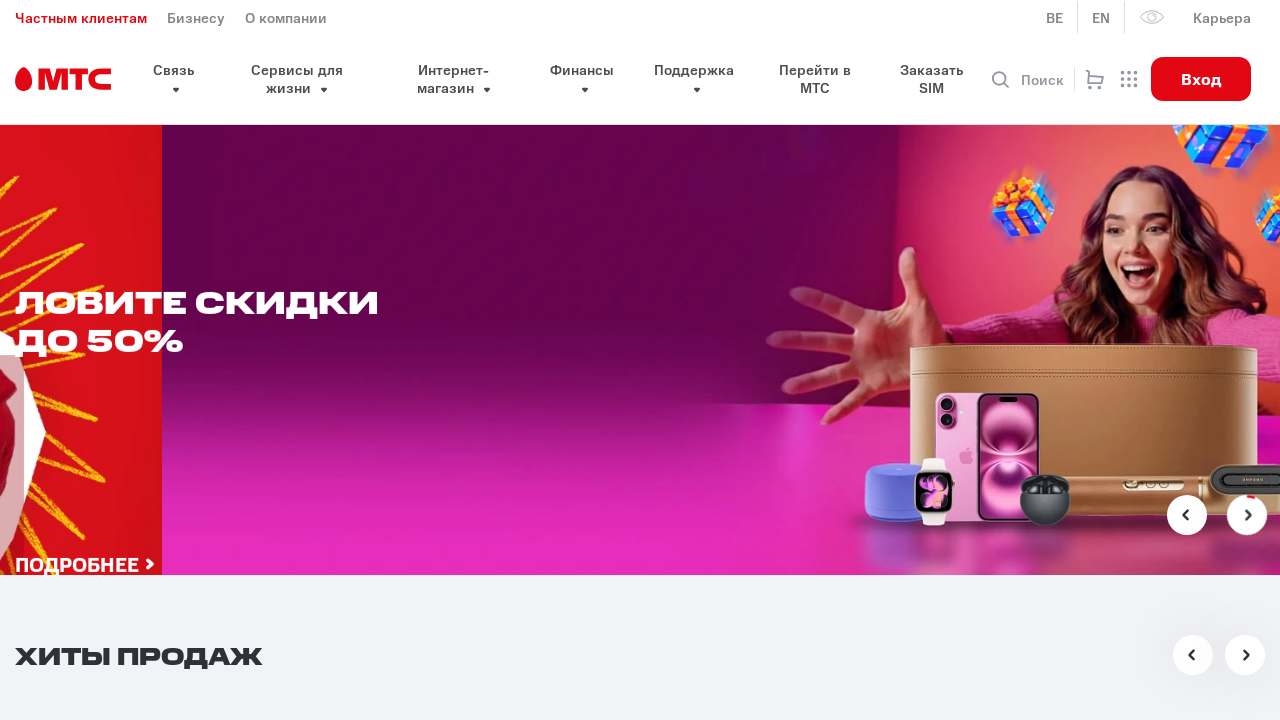

Located payment section heading element
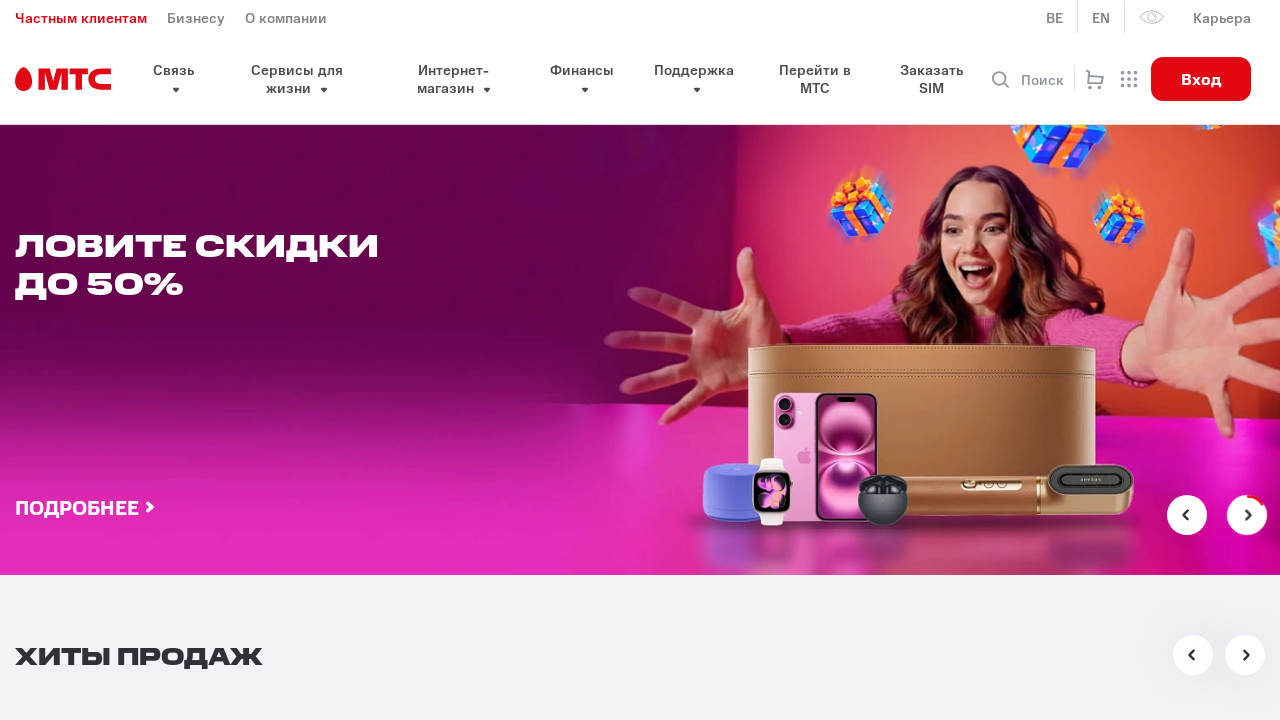

Payment section heading became visible
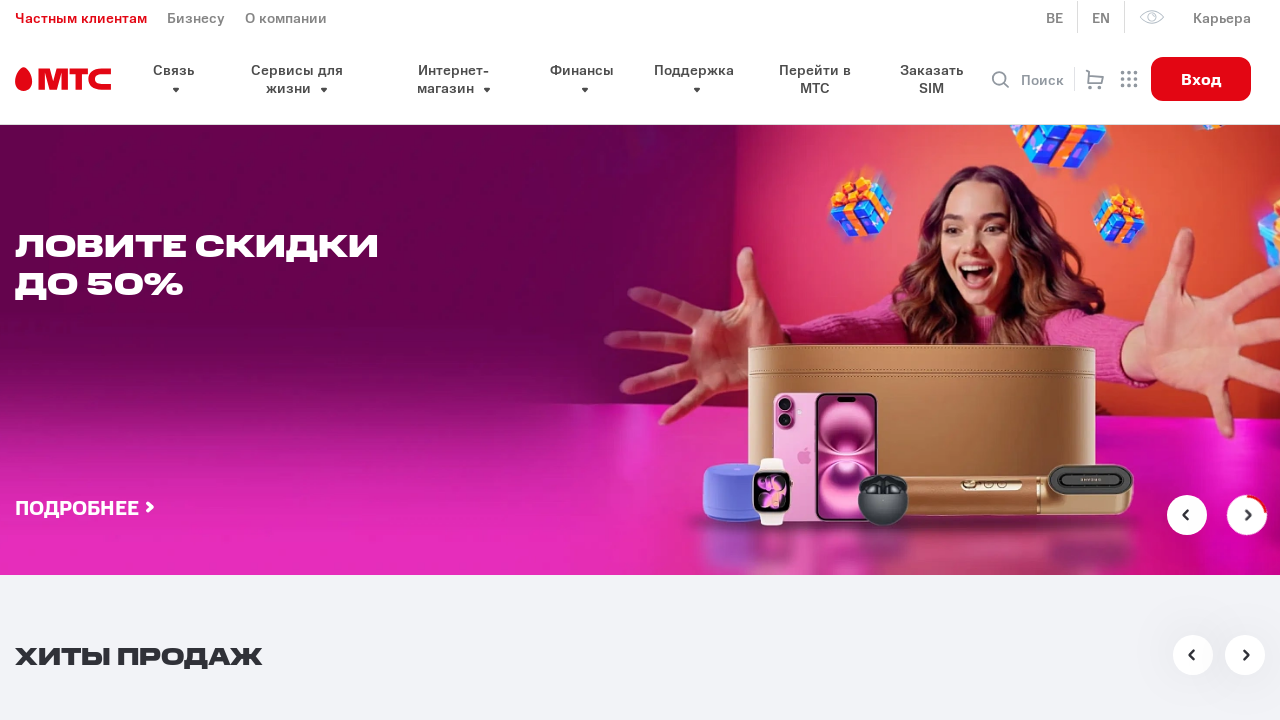

Retrieved payment section heading text: 'Онлайн пополнение без комиссии'
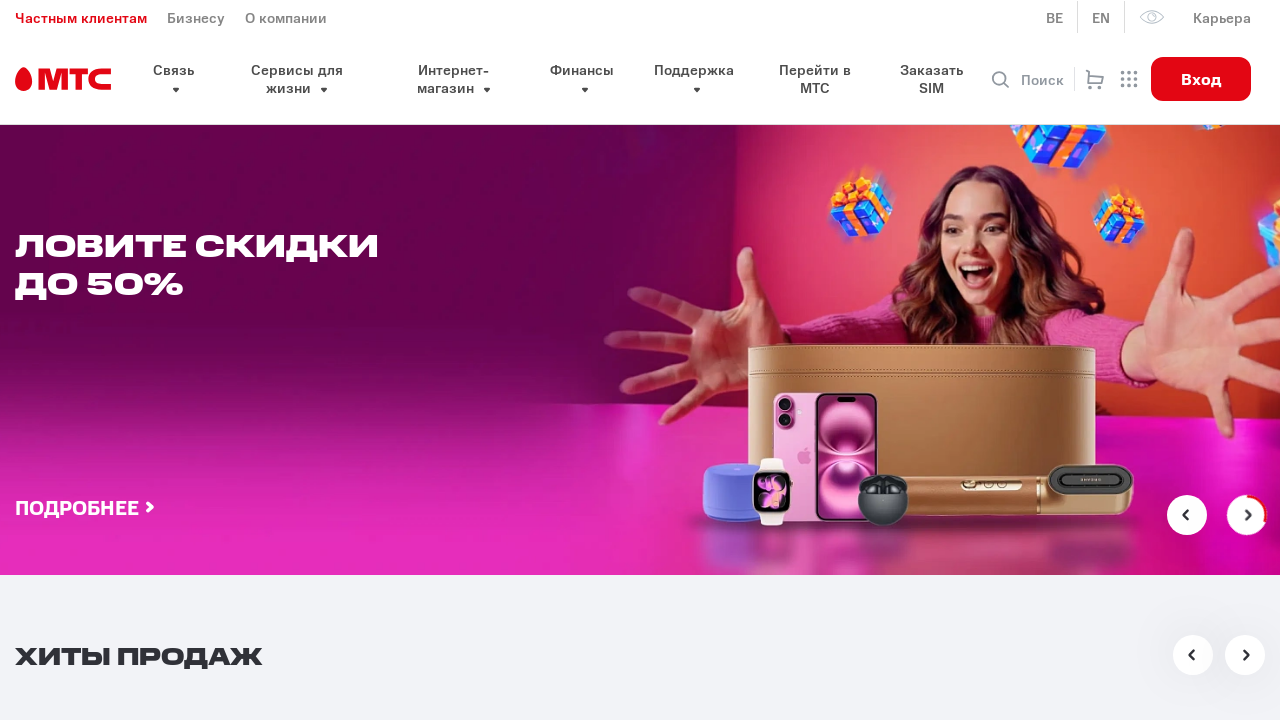

Verified payment section heading matches expected text 'Онлайн пополнение без комиссии'
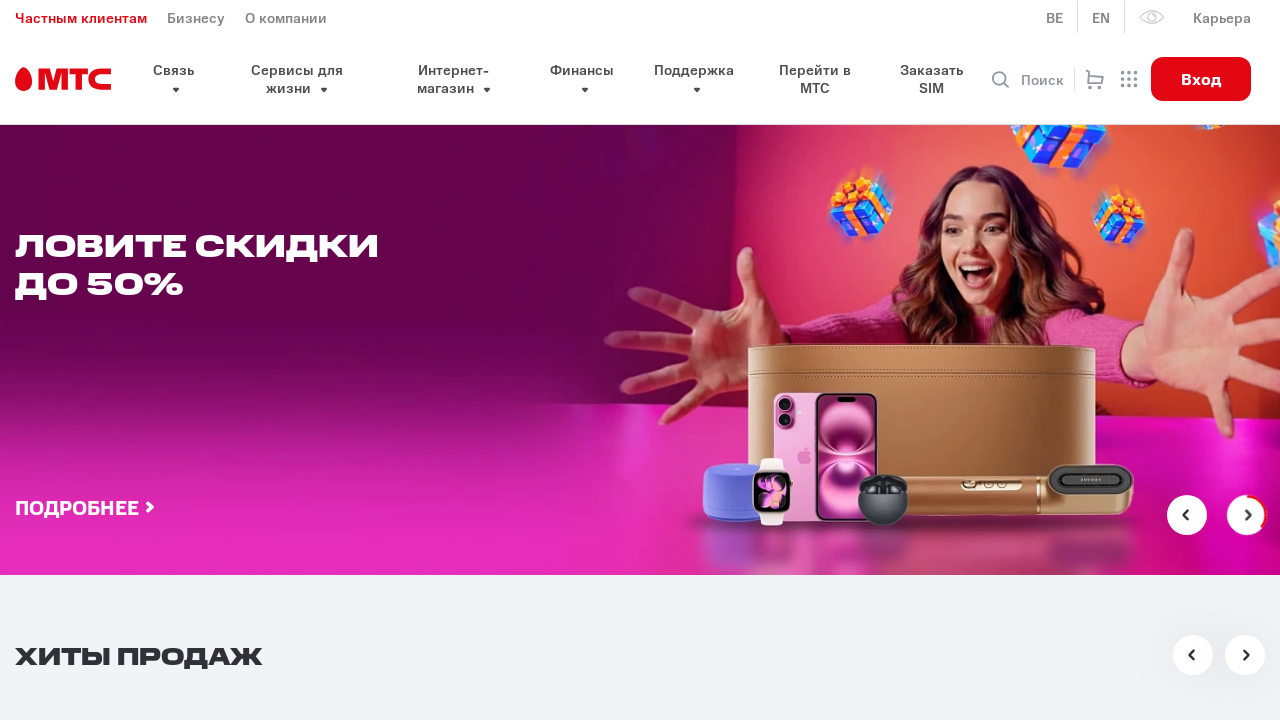

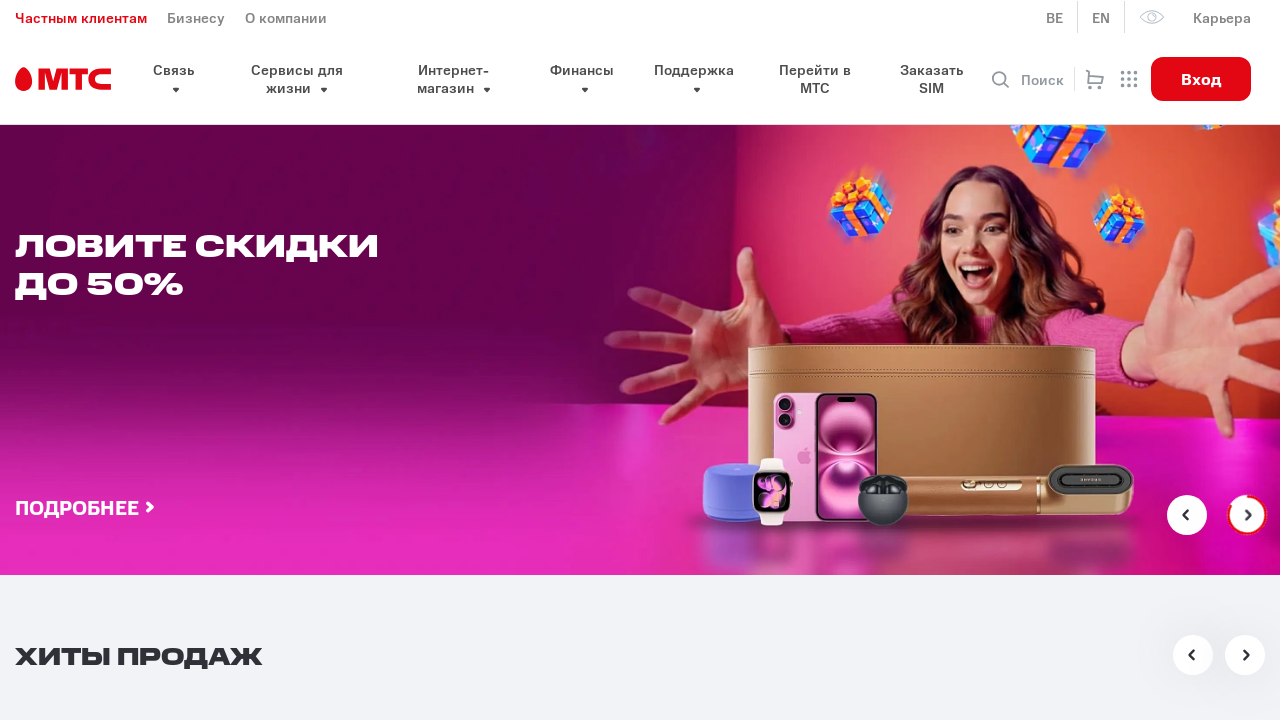